Tests that clicking the "Make appointment" button navigates to the expected URL on the Katalon demo healthcare appointment site.

Starting URL: https://katalon-demo-cura.herokuapp.com/

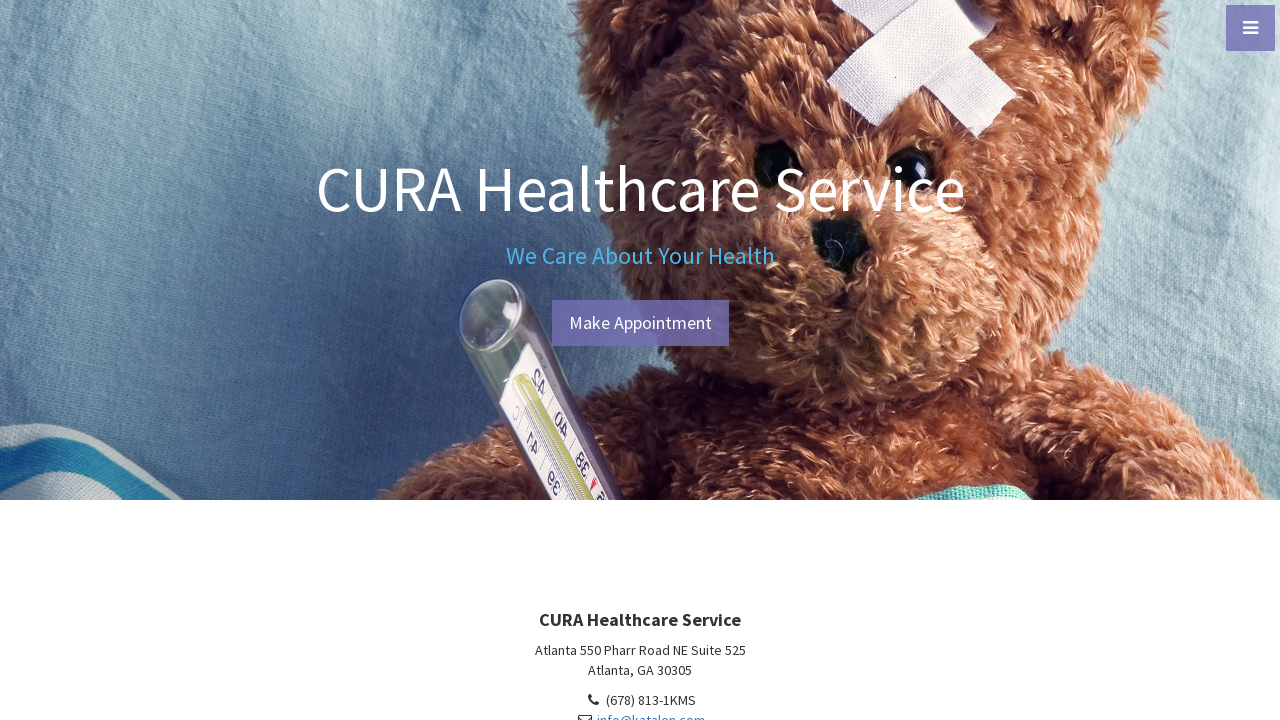

Clicked the 'Make Appointment' button at (640, 323) on #btn-make-appointment
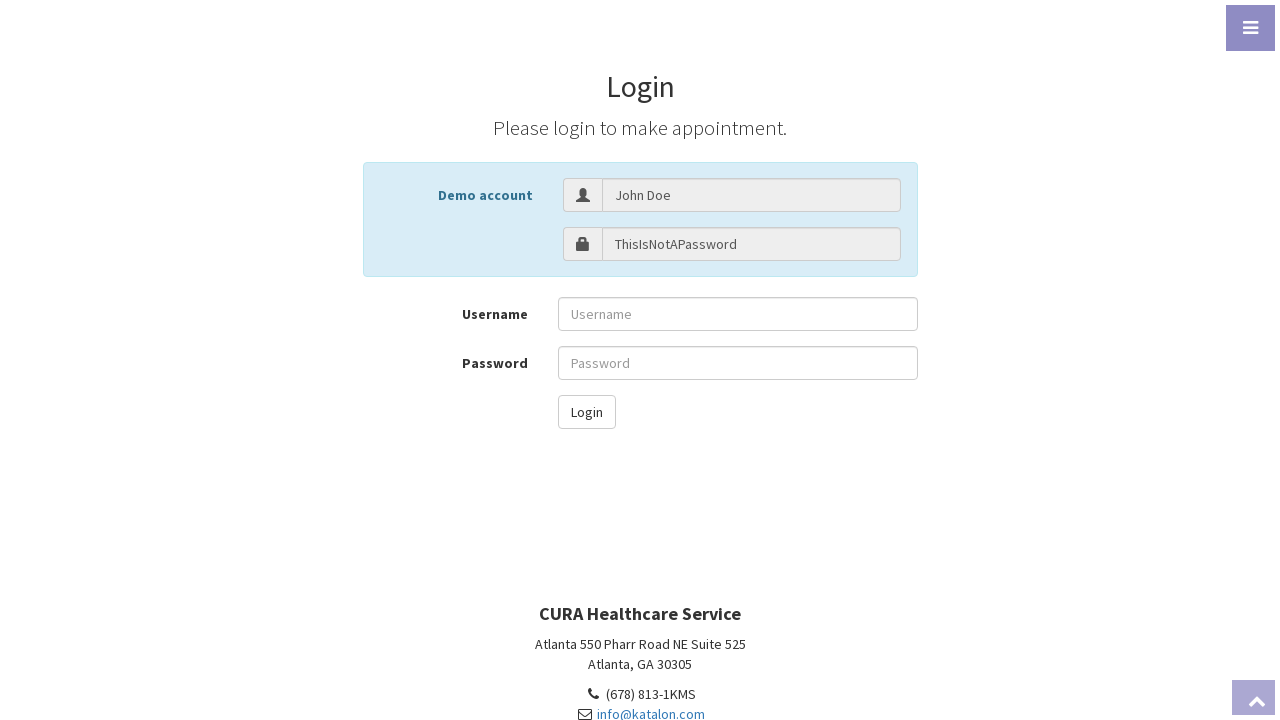

Navigated to the login page at https://katalon-demo-cura.herokuapp.com/profile.php#login
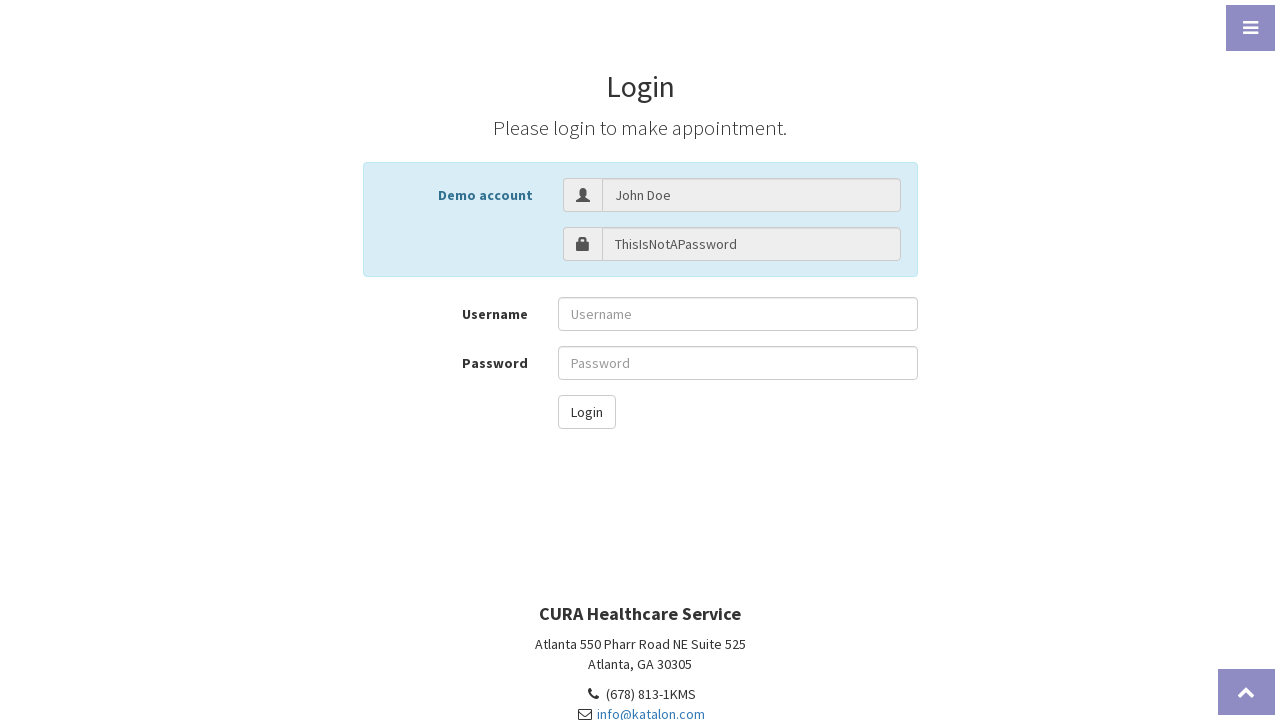

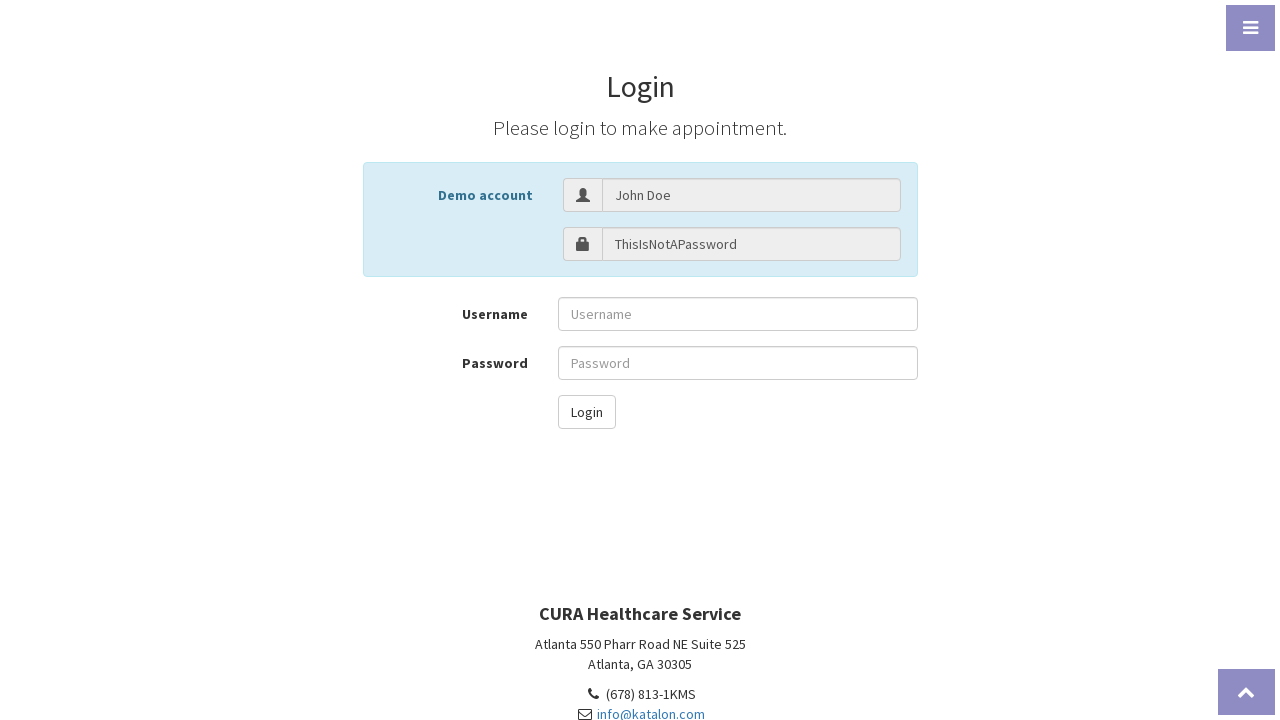